Tests registration form validation by entering invalid email format and verifying appropriate error messages

Starting URL: https://alada.vn/tai-khoan/dang-ky.html

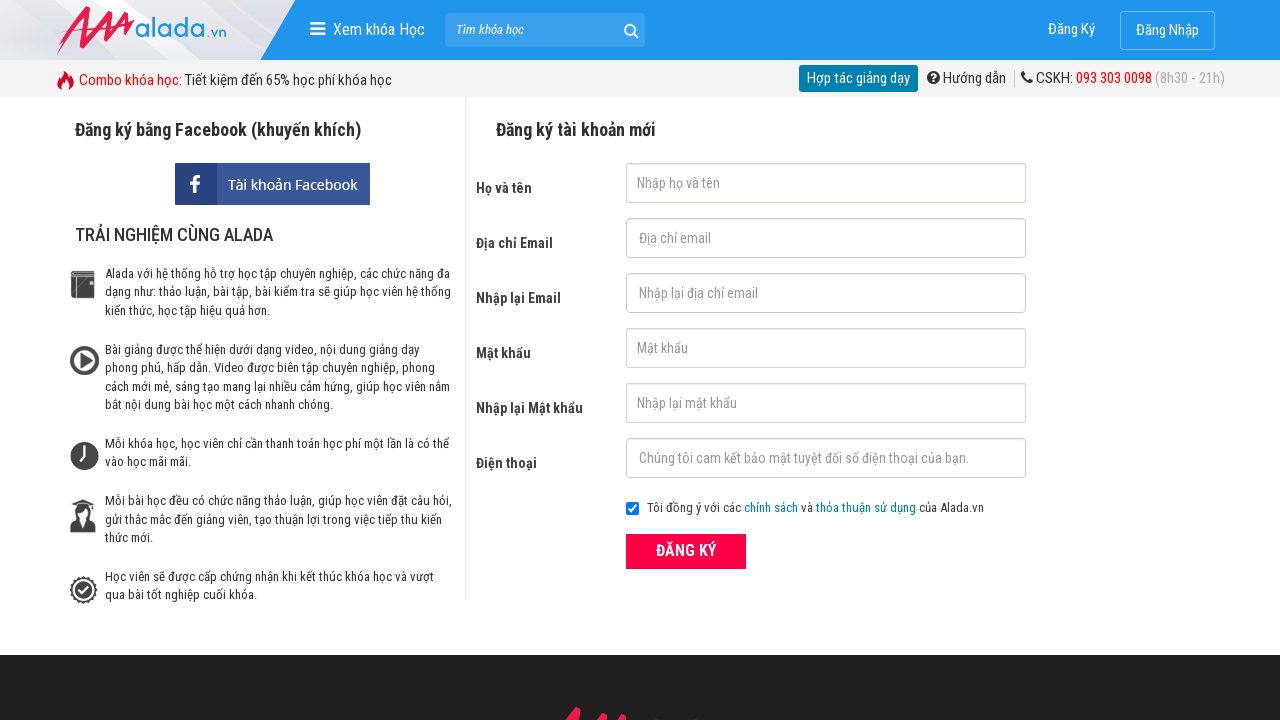

Filled first name field with 'Nguyen Van Test' on #txtFirstname
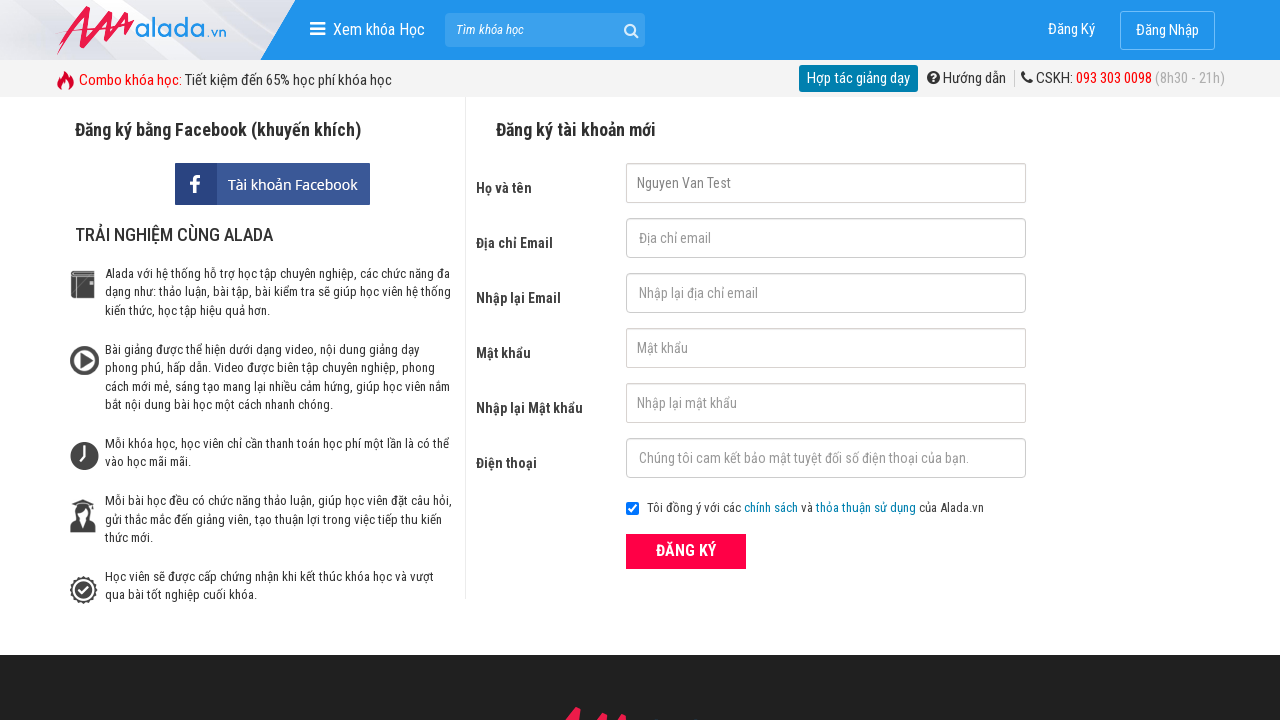

Filled email field with invalid format 'testgmail.co' on #txtEmail
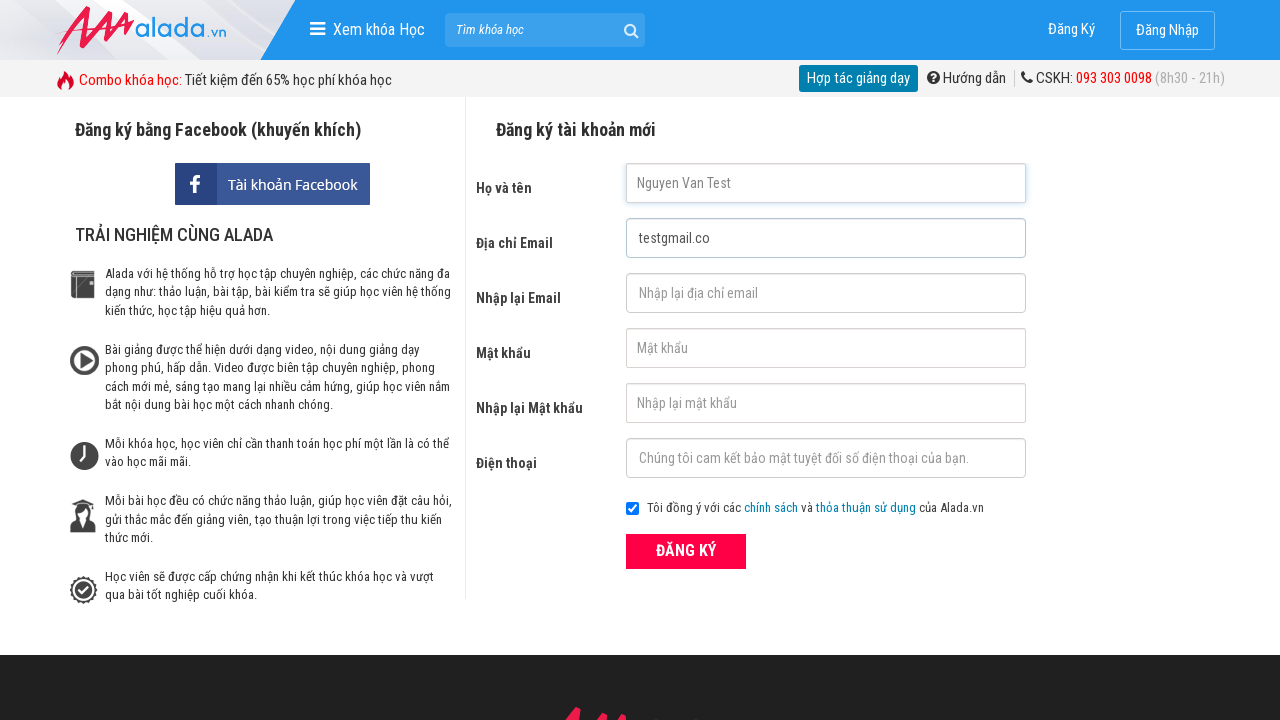

Filled confirm email field with invalid format 'testgmail.co' on #txtCEmail
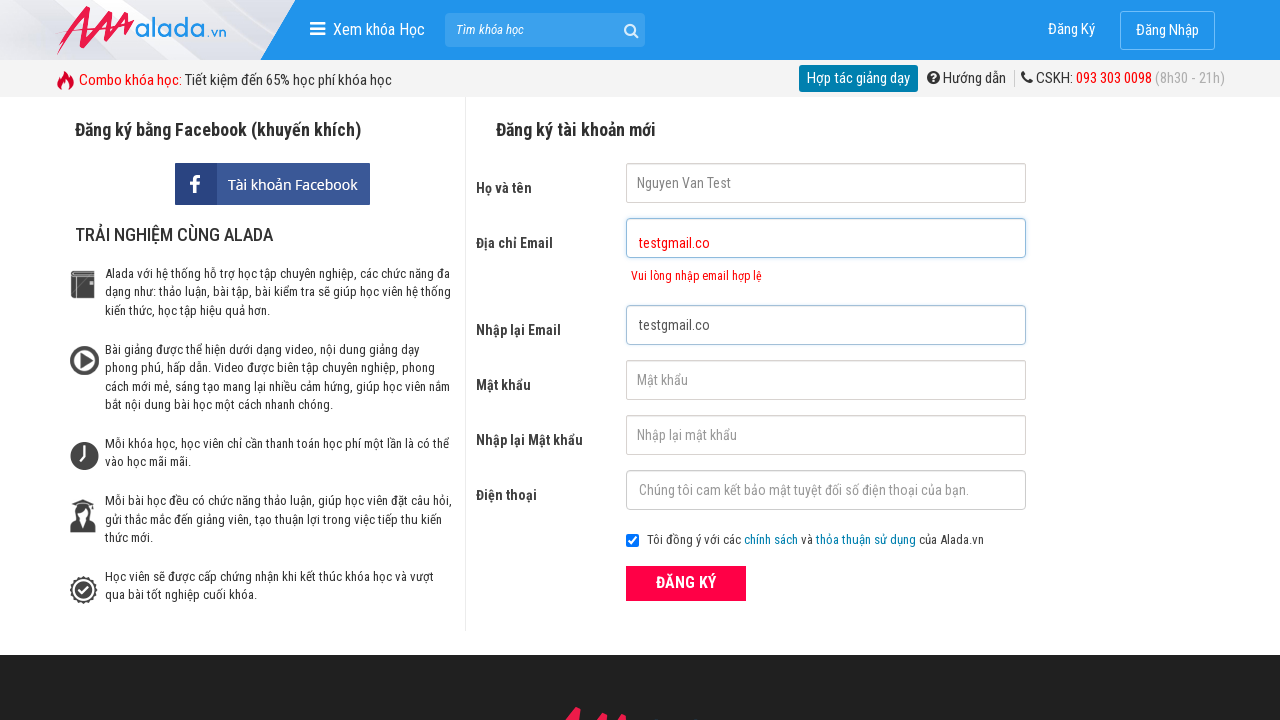

Filled password field with 'Test123456' on #txtPassword
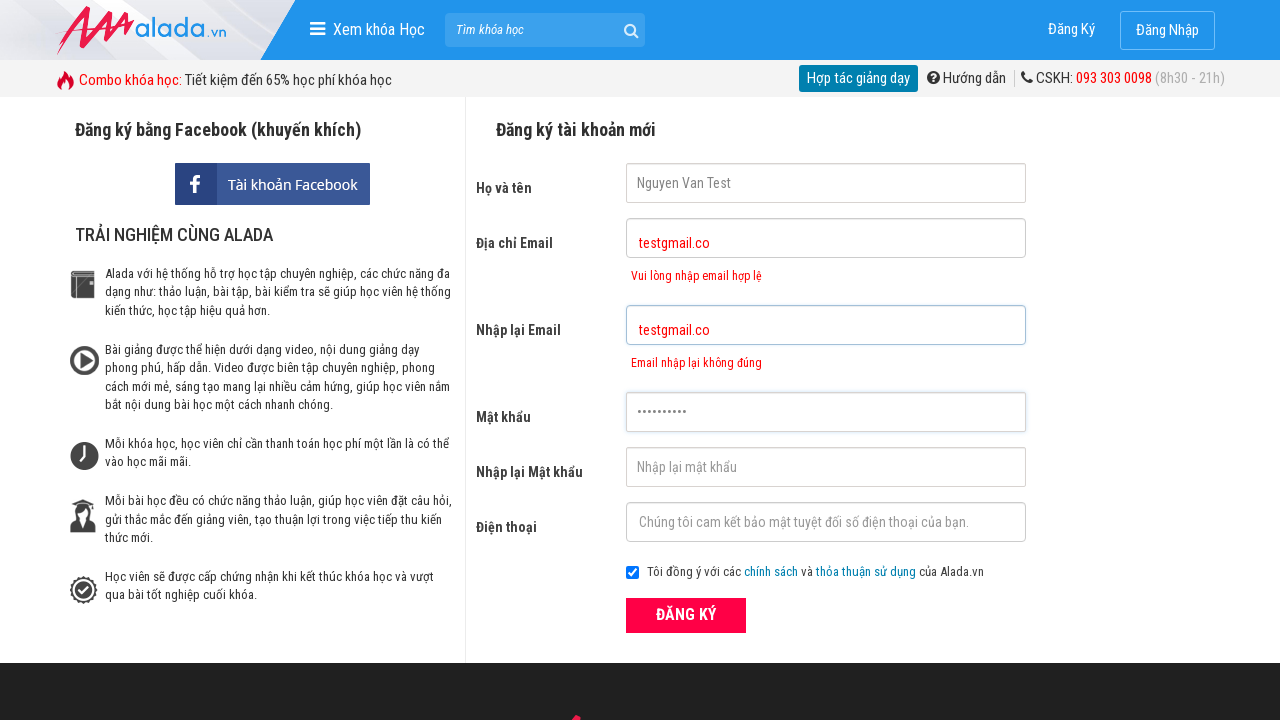

Filled confirm password field with 'Test123456' on #txtCPassword
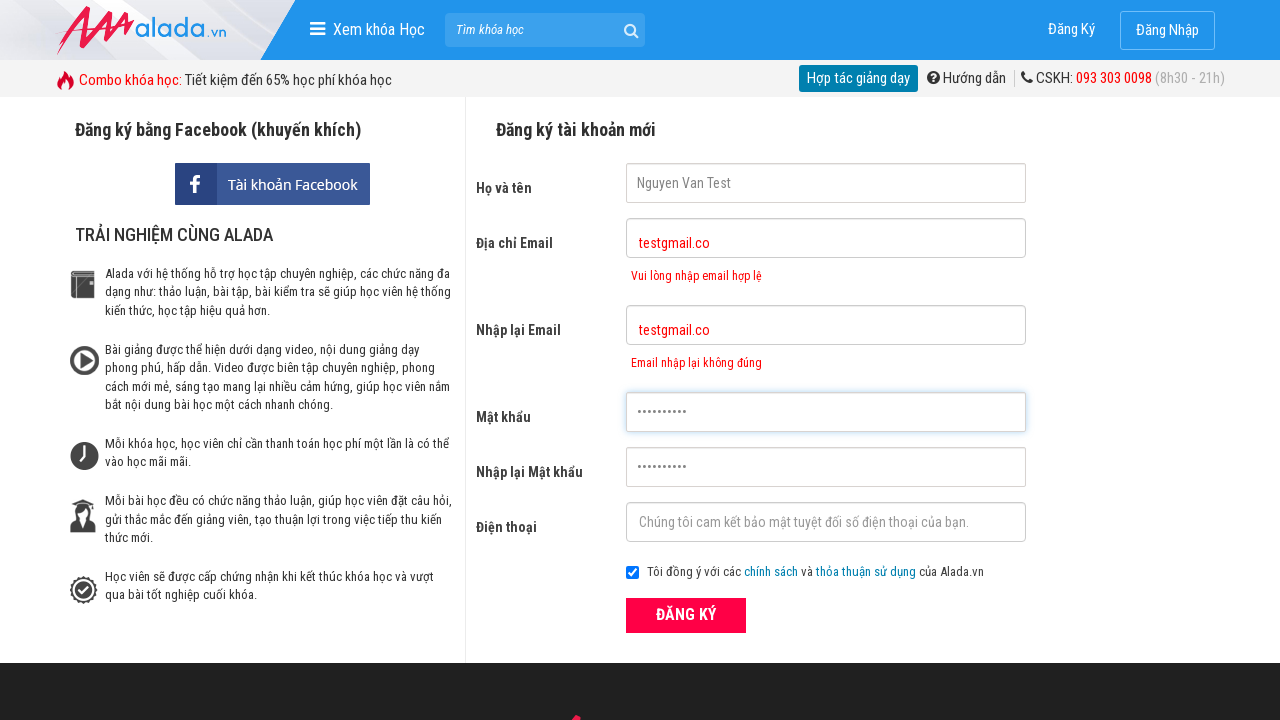

Filled phone field with '0987654321' on #txtPhone
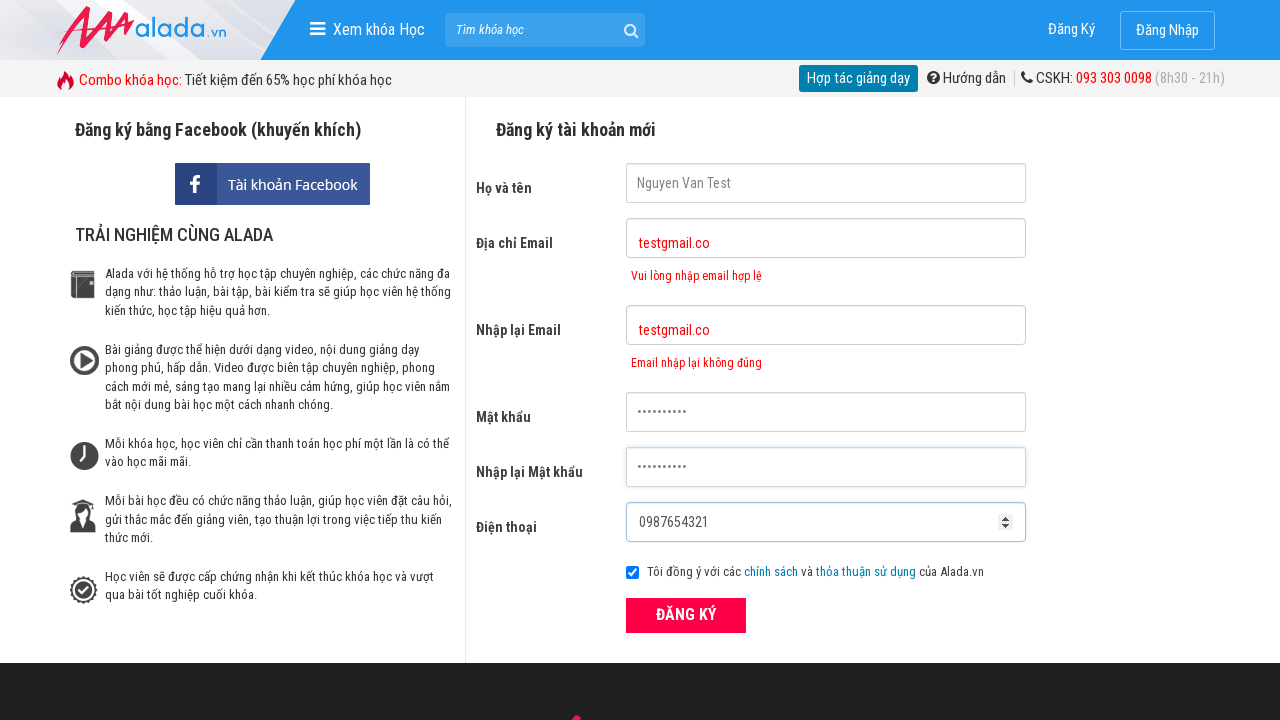

Clicked submit button to submit registration form at (686, 615) on button[type='submit']
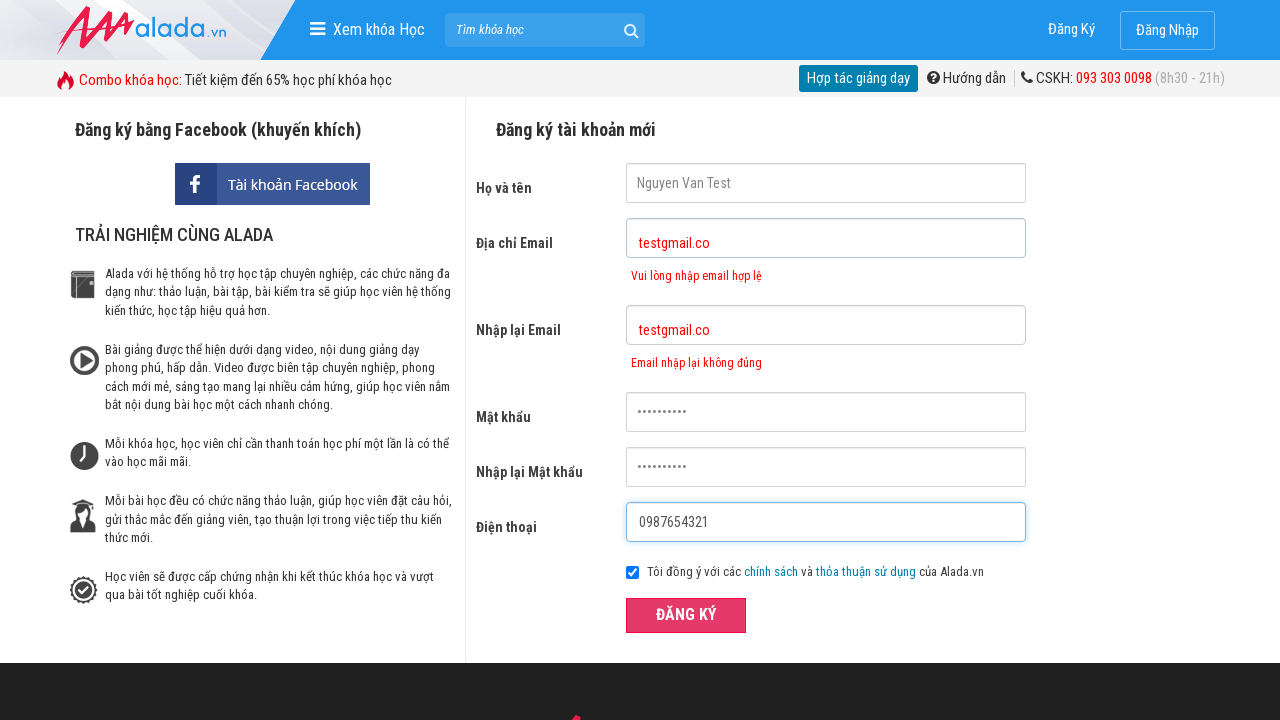

Email error message appeared
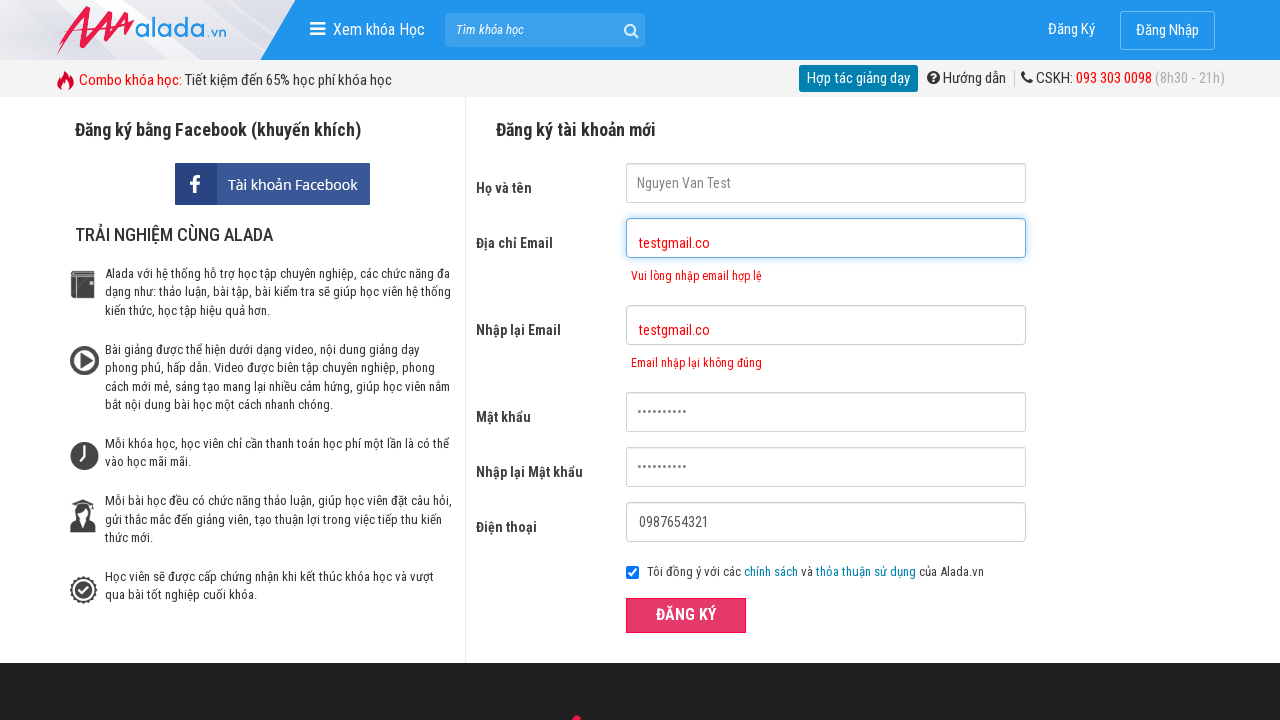

Confirm email error message appeared
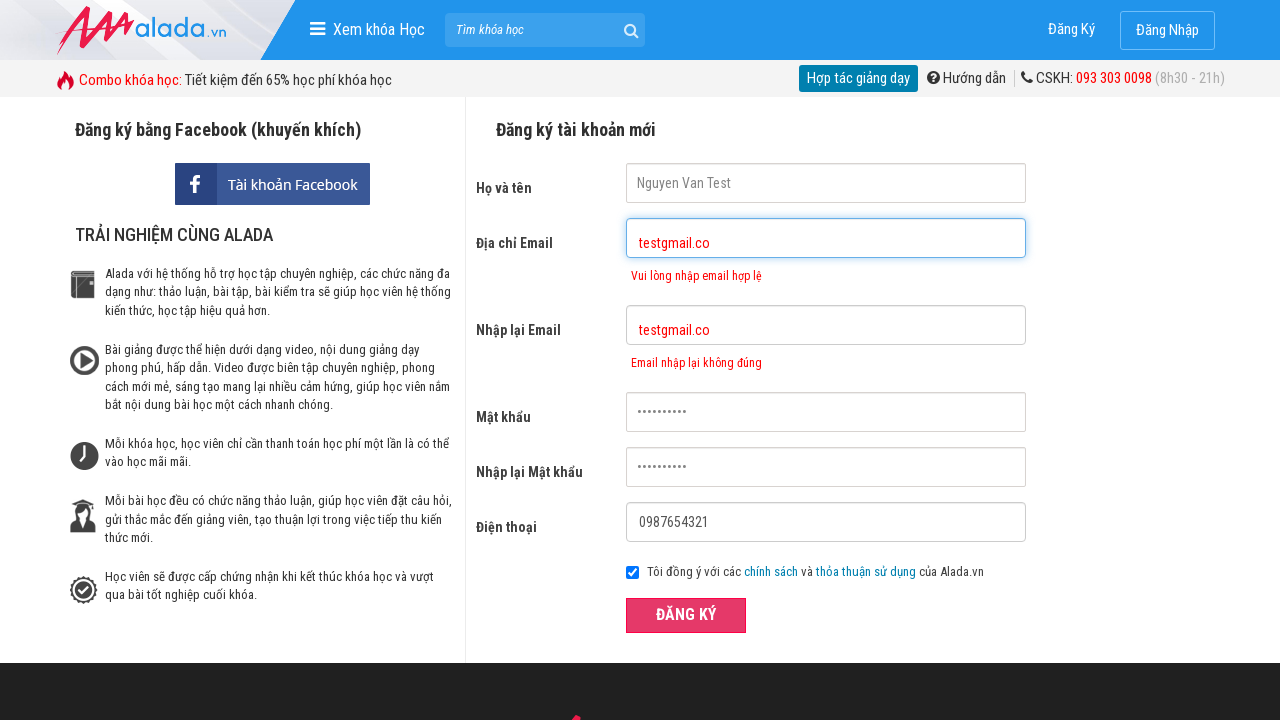

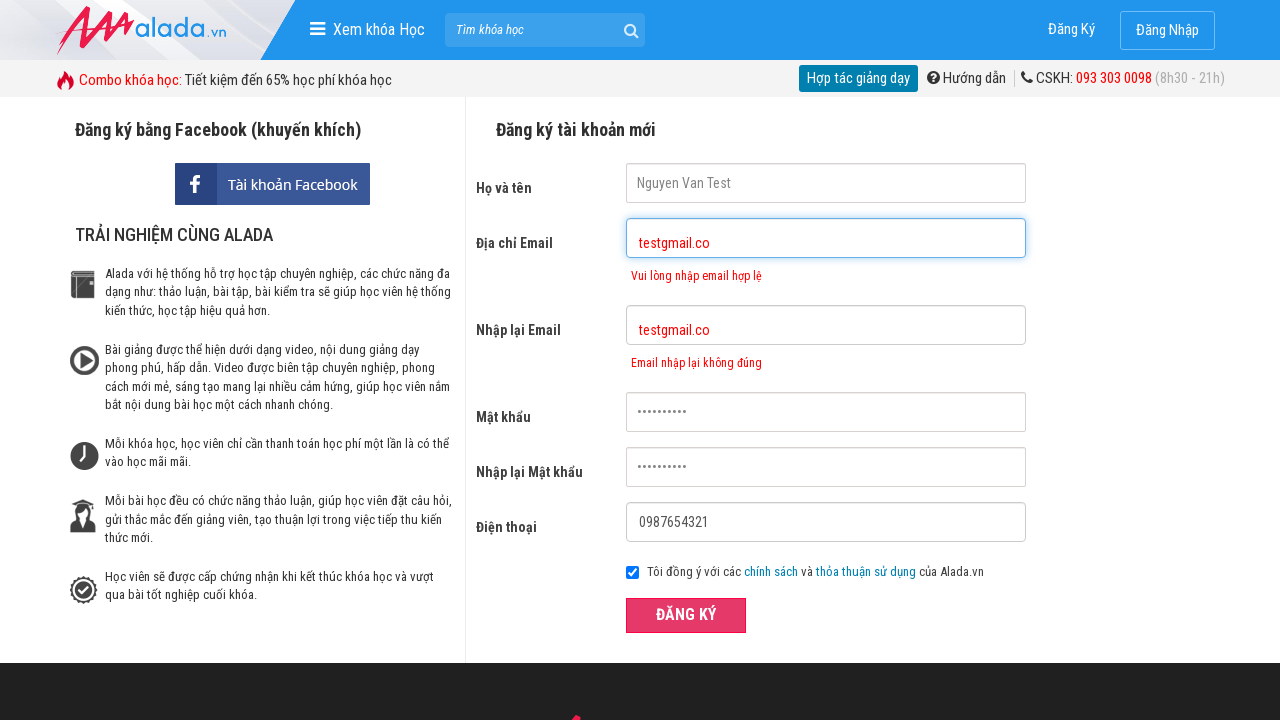